Tests a button that changes color dynamically, verifying the color change occurs

Starting URL: https://demoqa.com/dynamic-properties

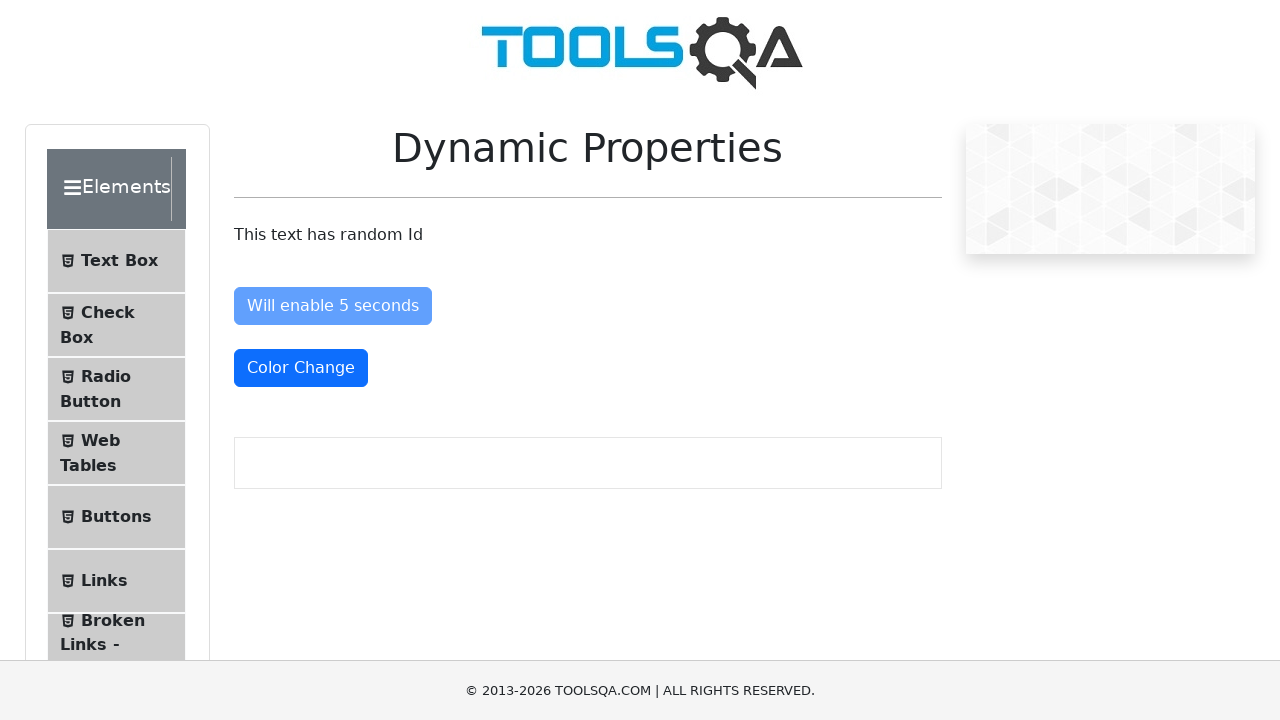

Located the color change button
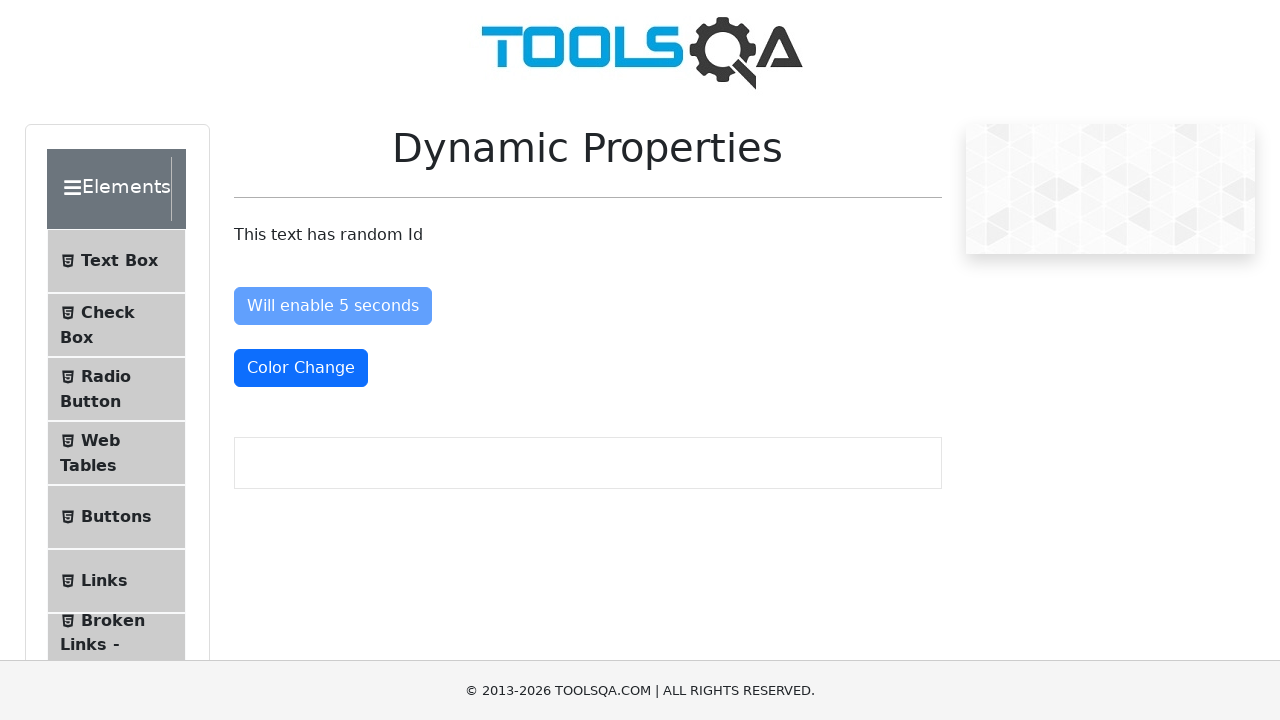

Button color changed to red (text-danger class applied)
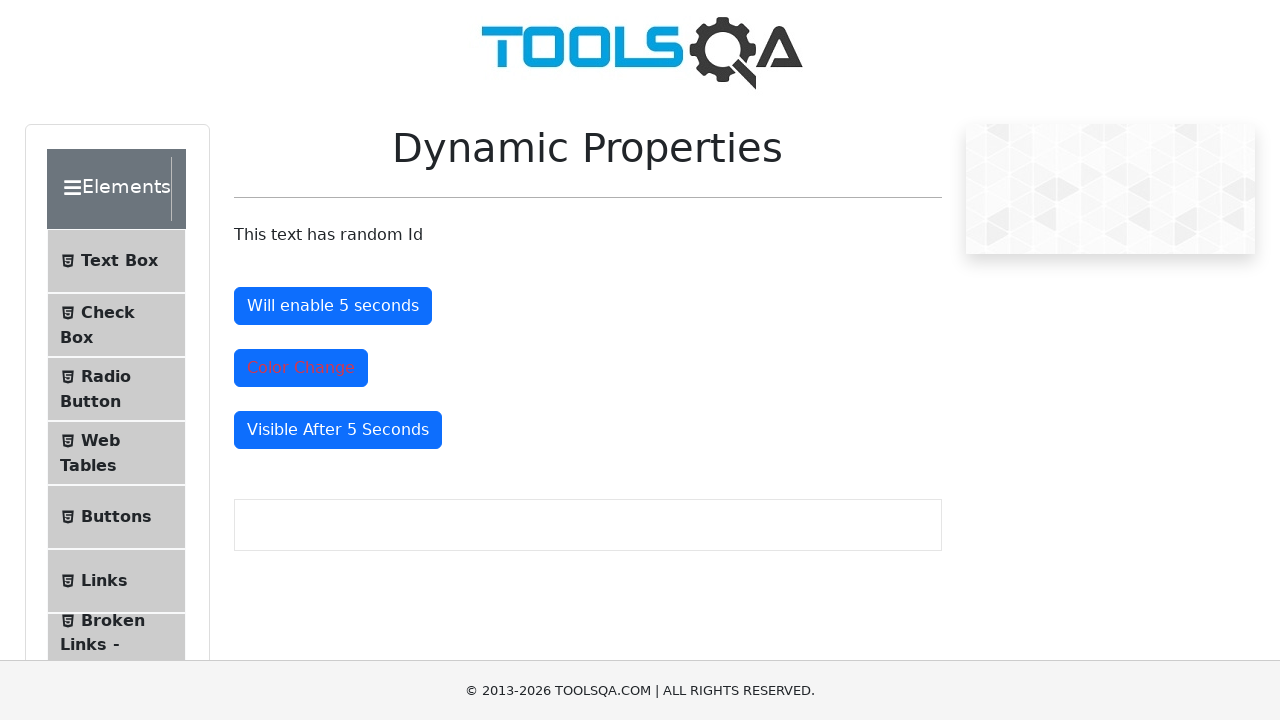

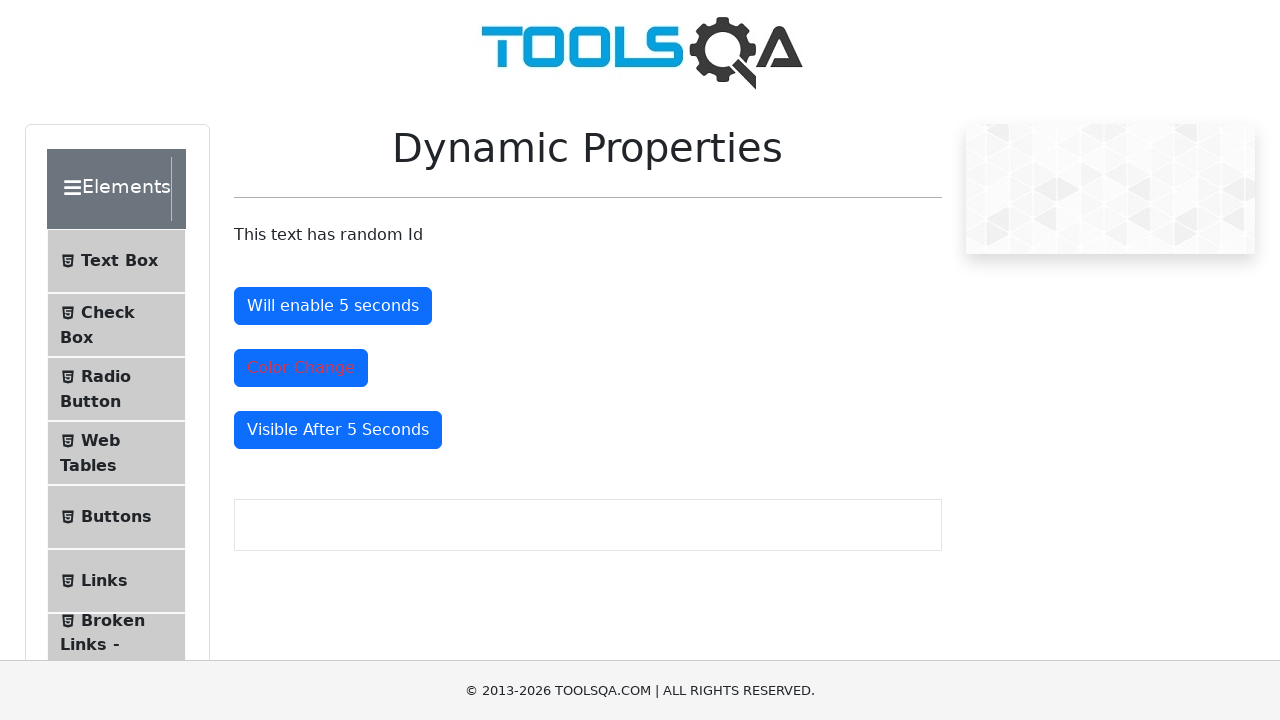